Tests large modal dialog functionality by clicking to open the large modal and then closing it

Starting URL: https://demoqa.com/modal-dialogs

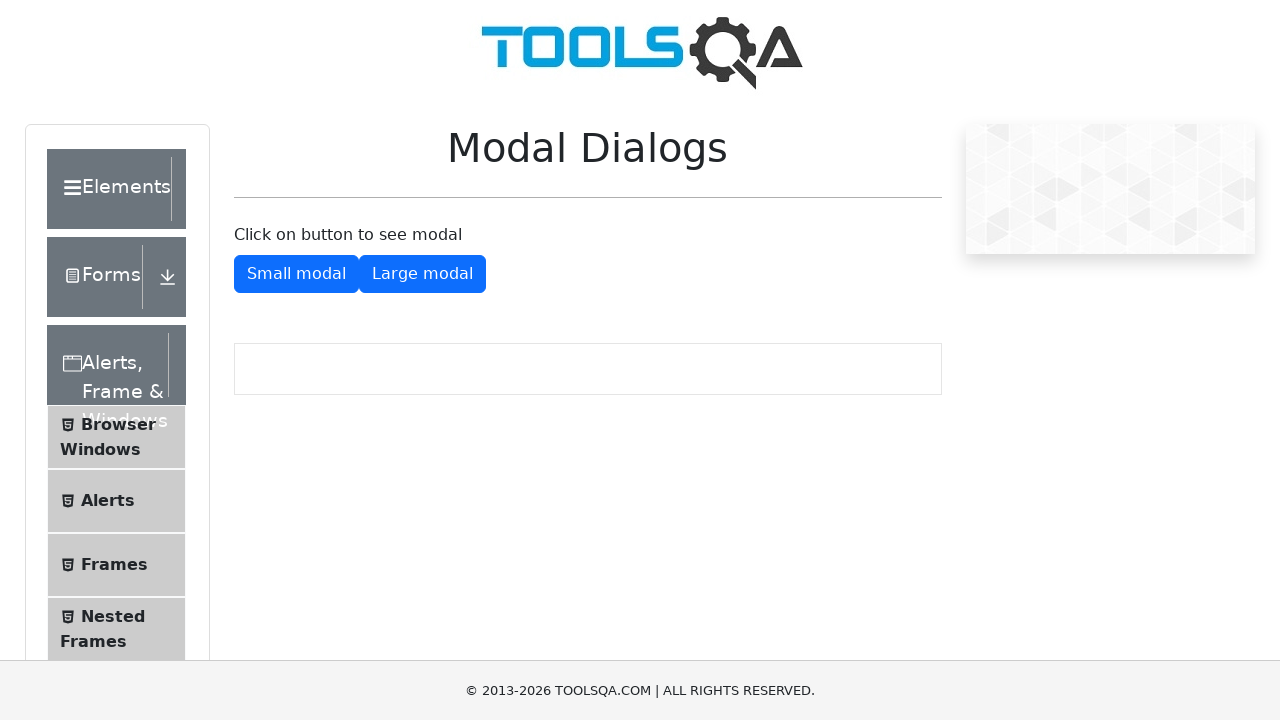

Clicked button to open large modal dialog at (422, 274) on #showLargeModal
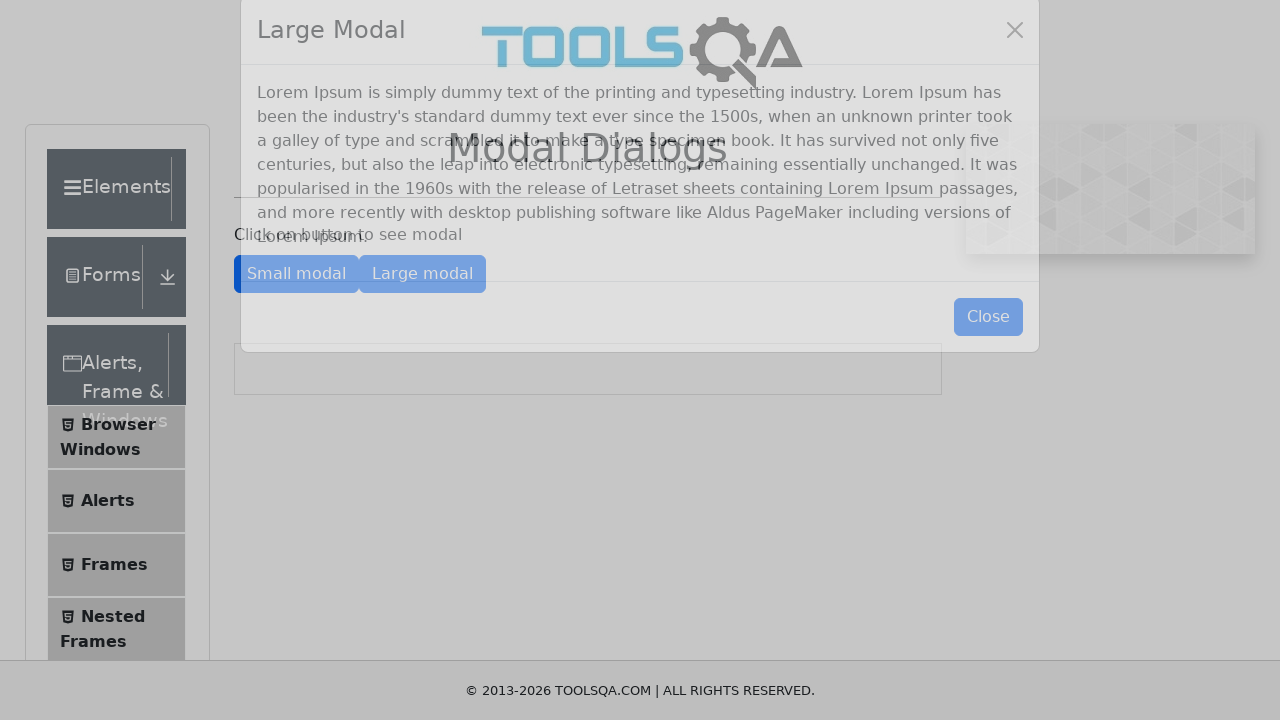

Large modal dialog appeared and close button became visible
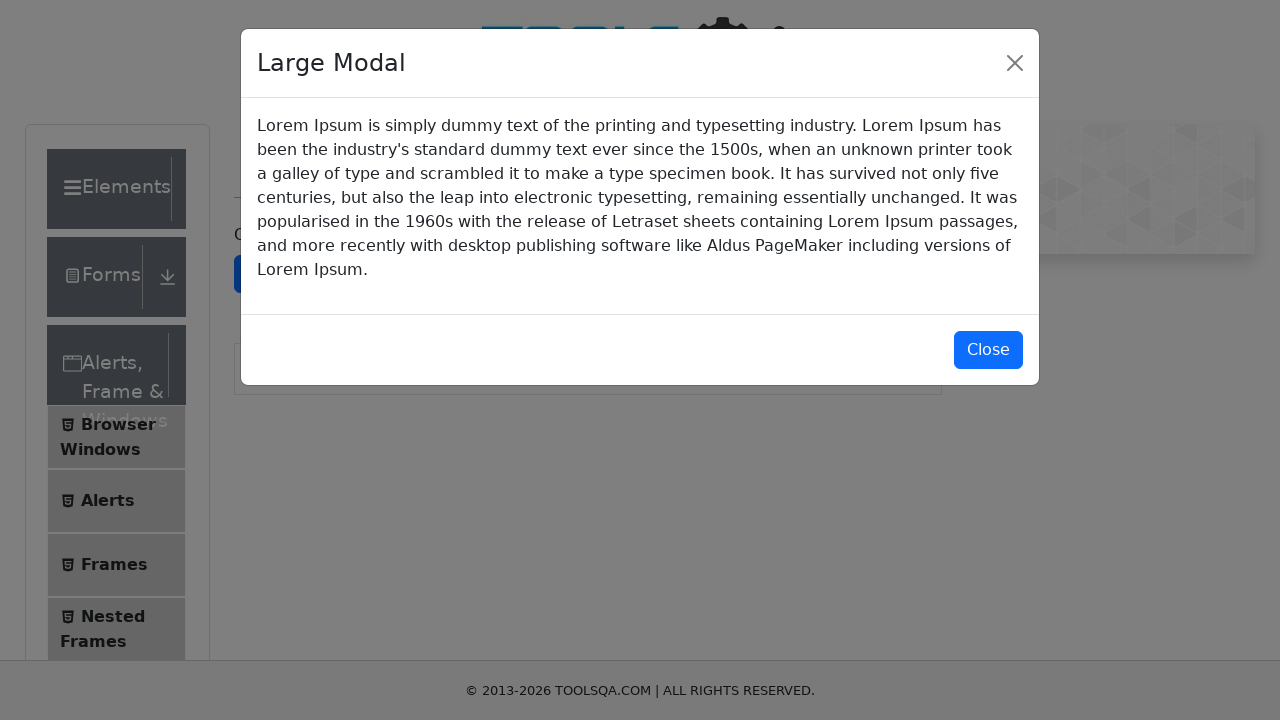

Clicked close button to dismiss large modal dialog at (988, 350) on #closeLargeModal
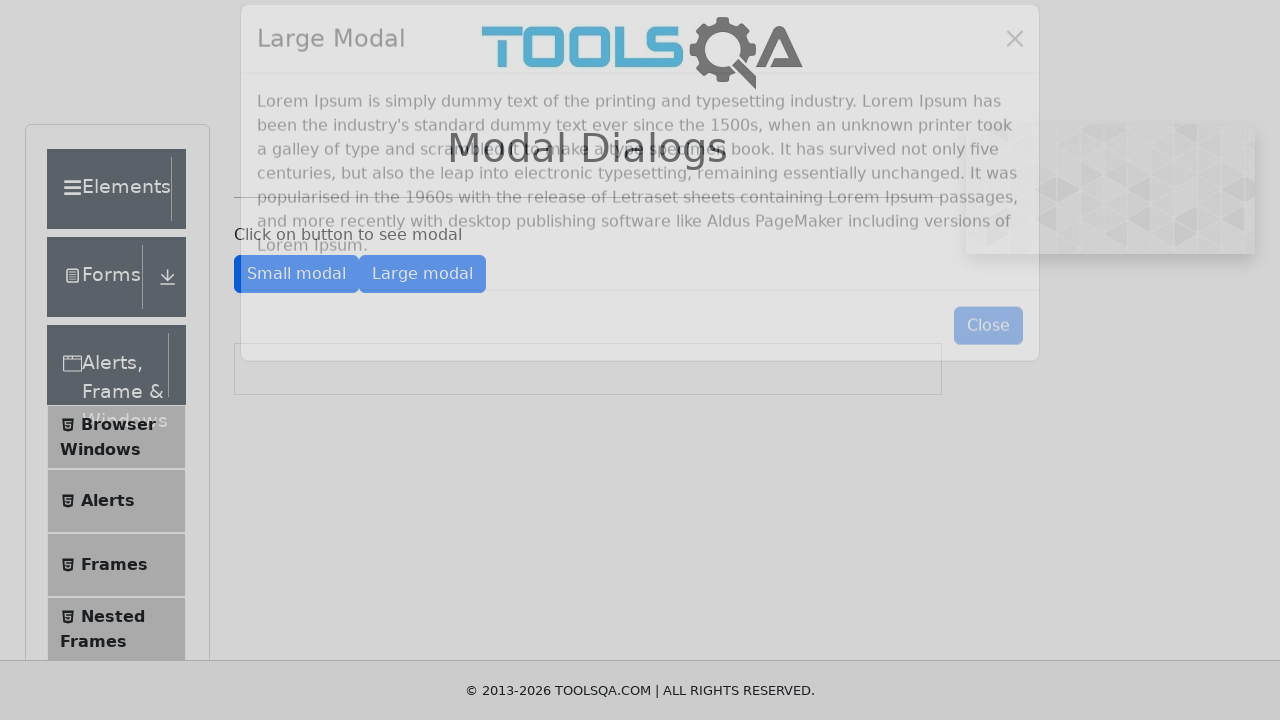

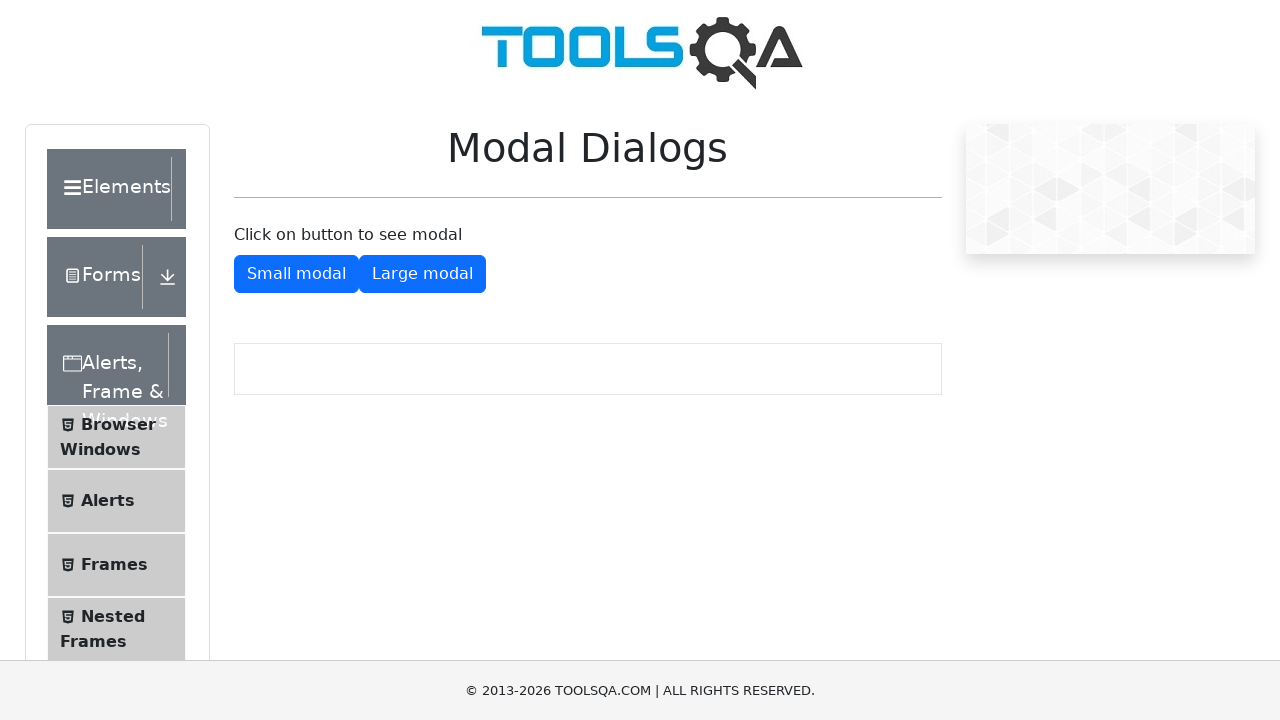